Tests window handling functionality by clicking a link that opens a new window and verifying the title of both windows

Starting URL: https://testcenter.techproeducation.com/index.php?page=multiple-windows

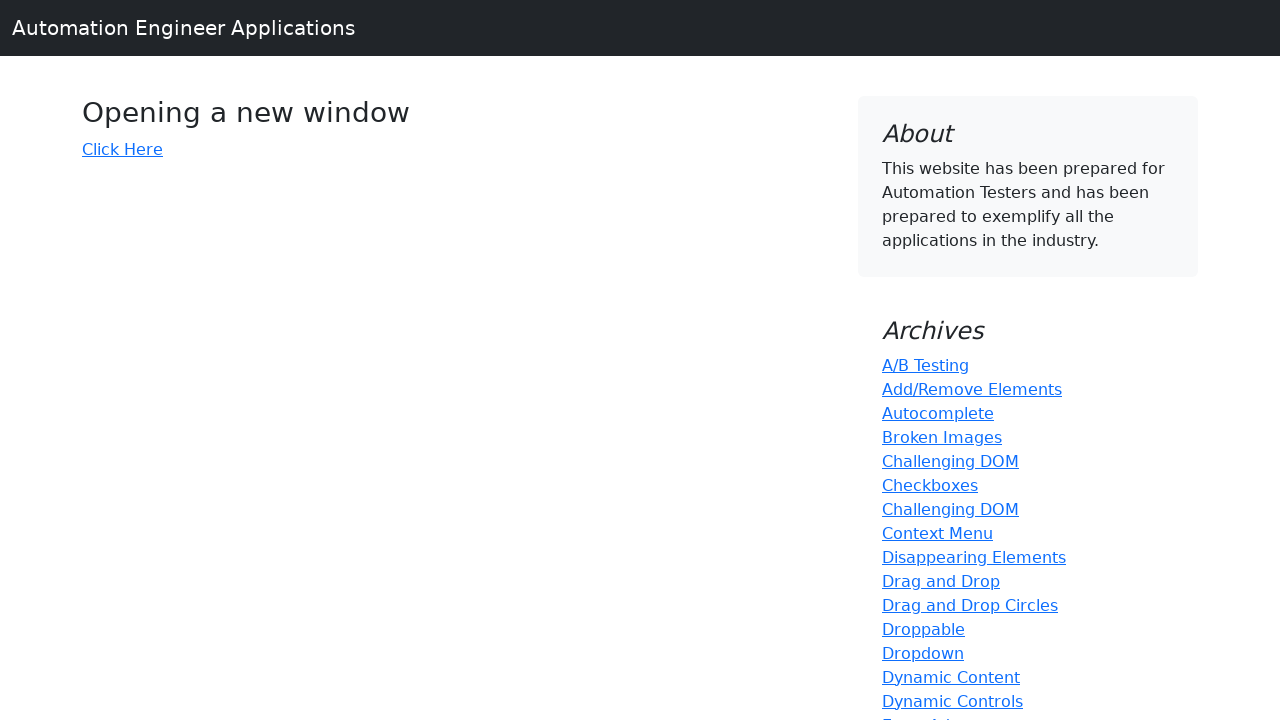

Verified current window title is 'Windows'
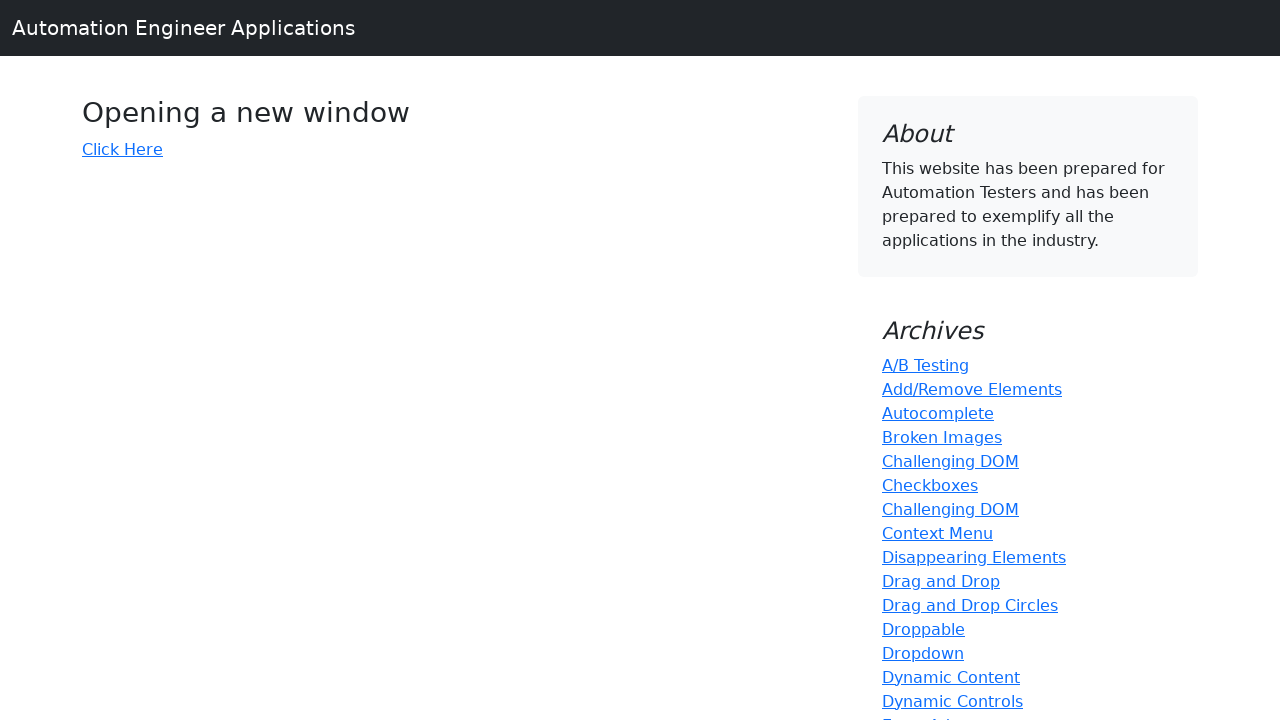

Clicked link to open new window at (122, 149) on a[href='index.php?page=new-windows']
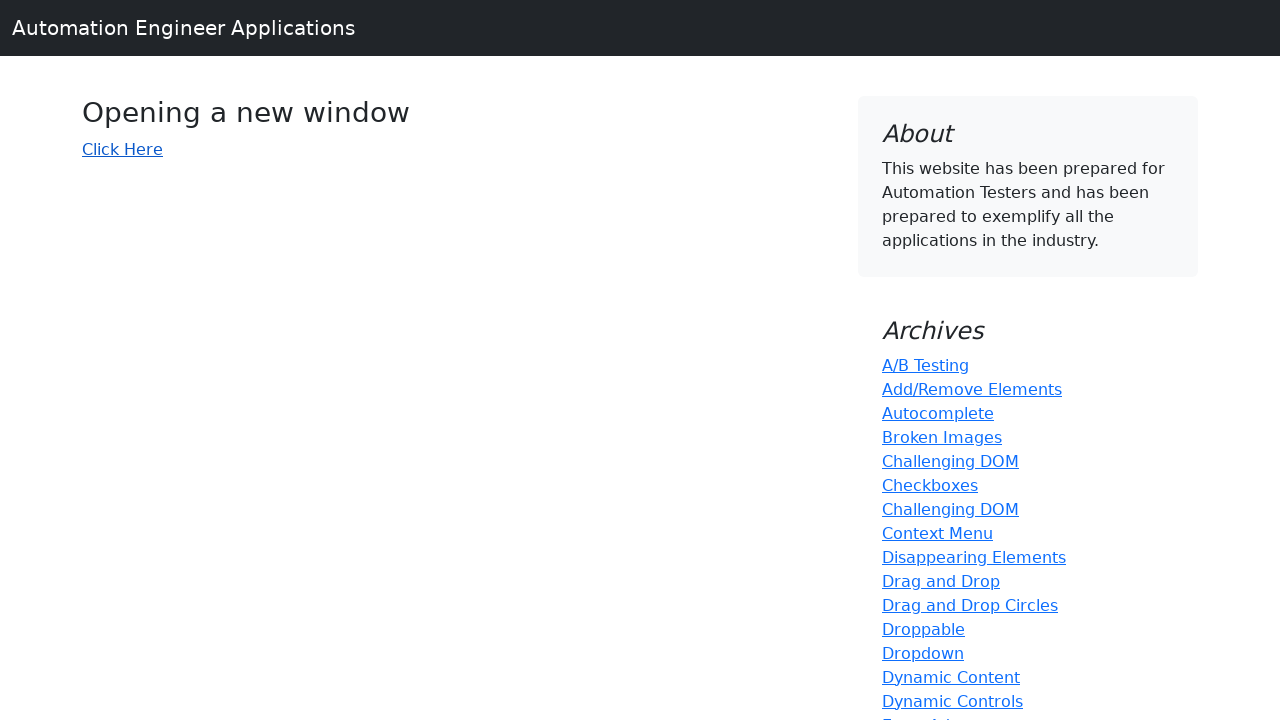

New window popup captured
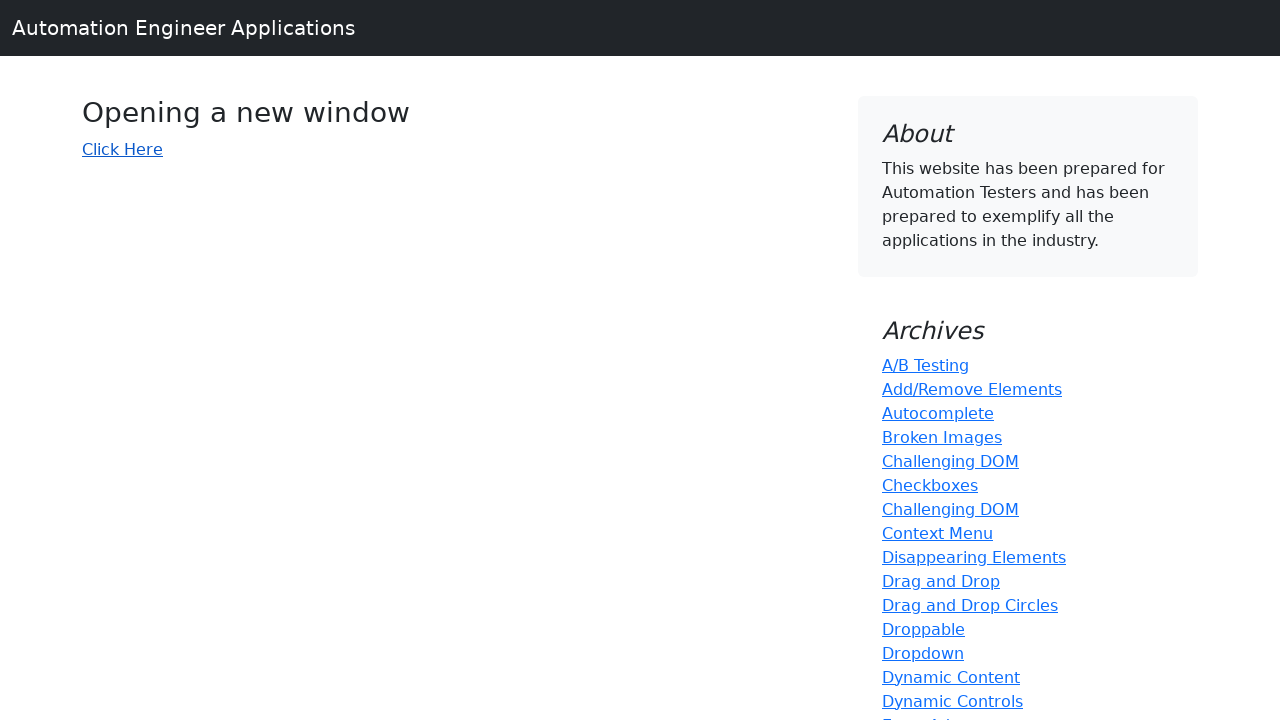

New window finished loading
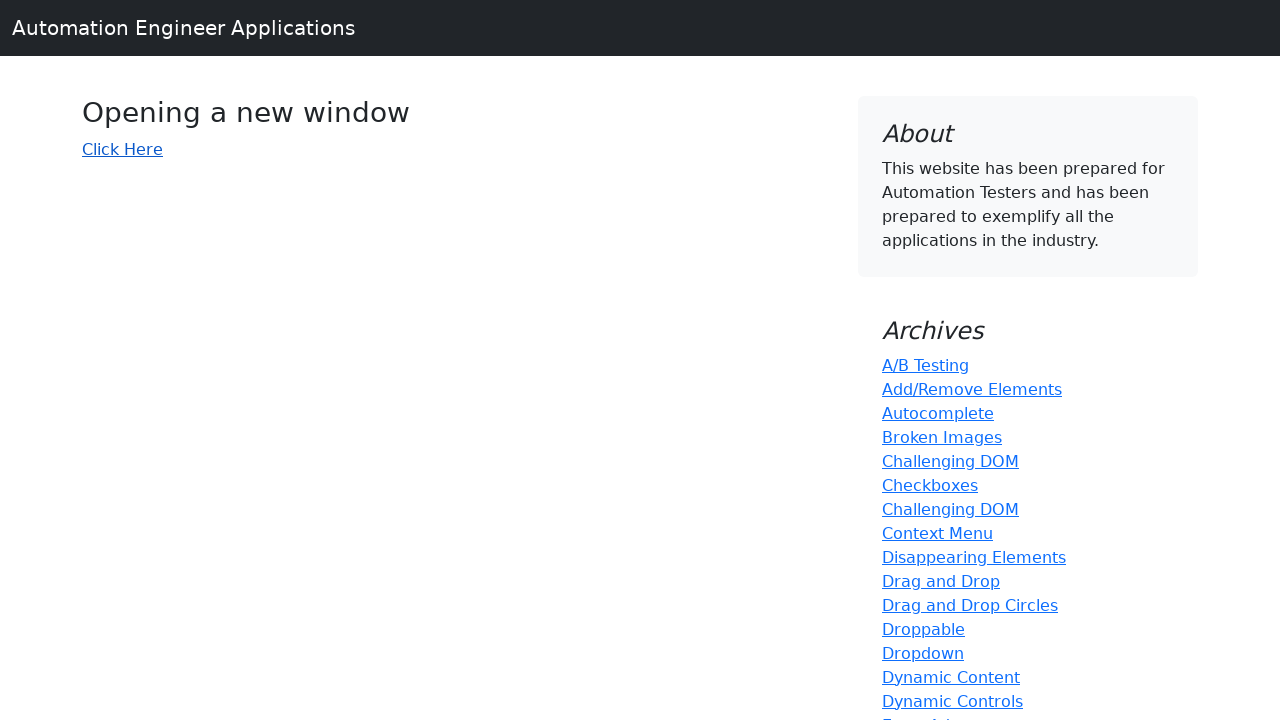

Verified new window title is 'New Window'
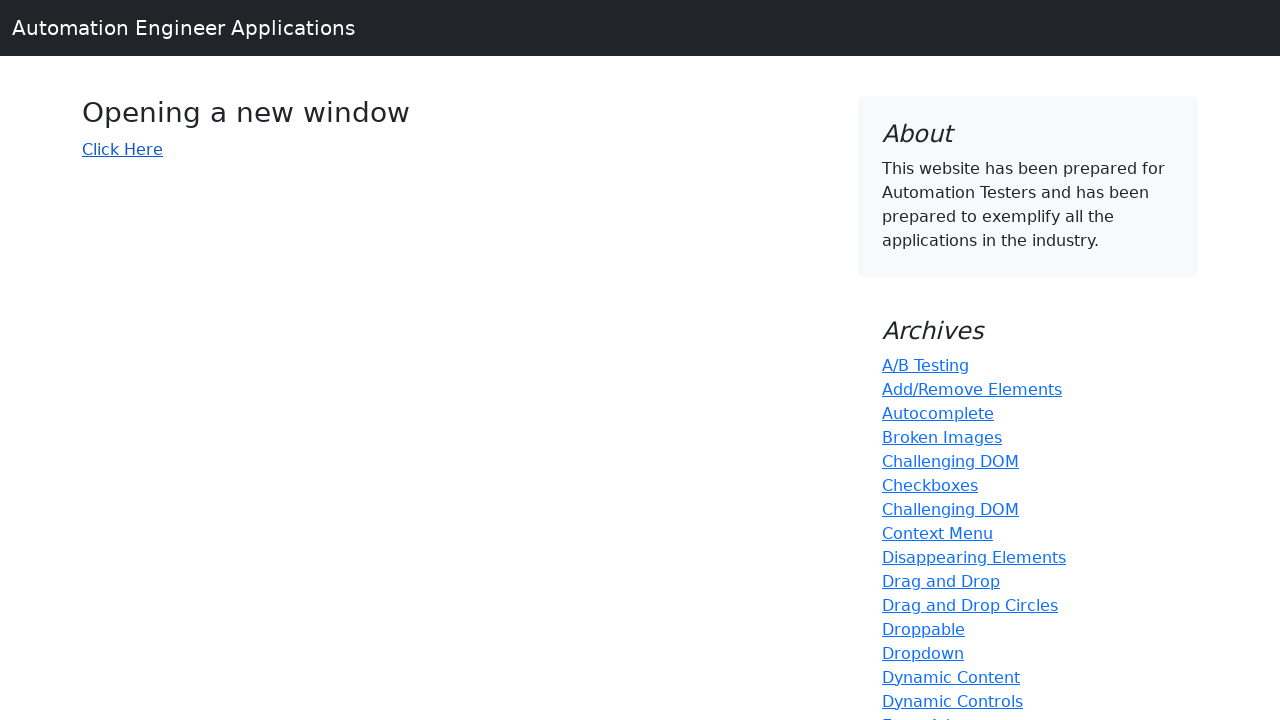

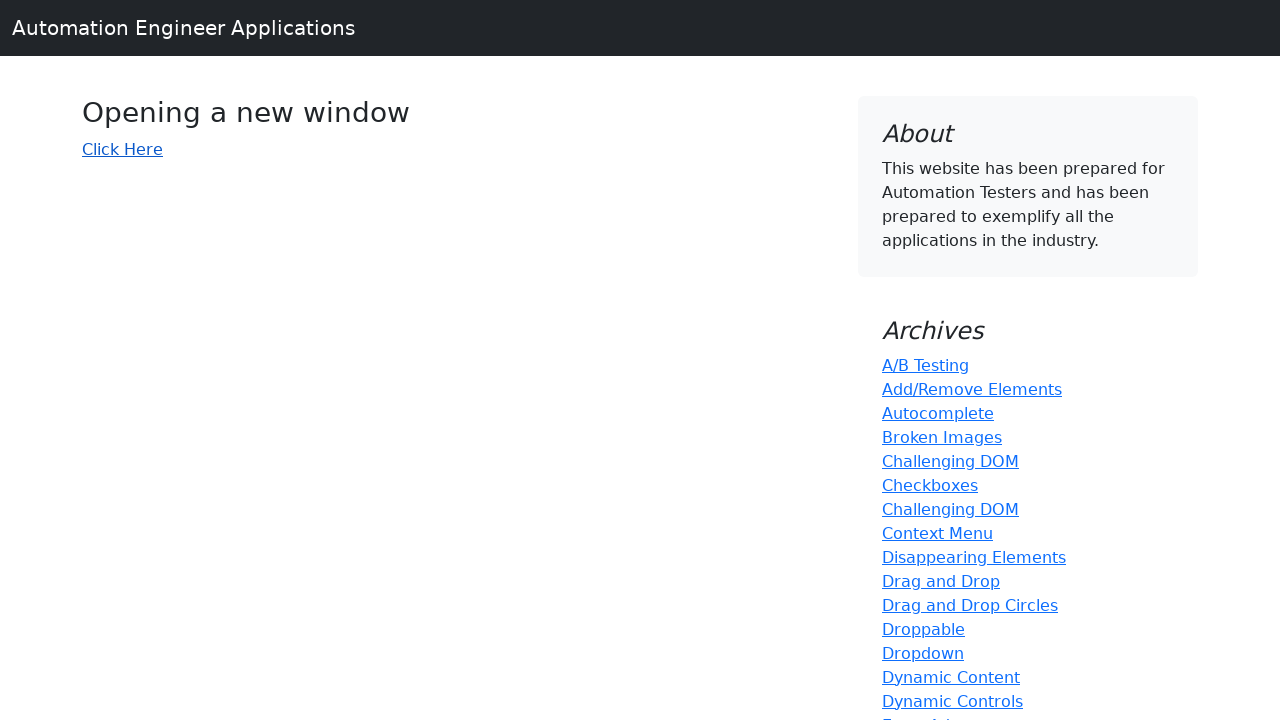